Tests a text box form on DemoQA website by filling in a name field using JavaScript execution, triggering an alert, and submitting the form

Starting URL: https://demoqa.com/text-box

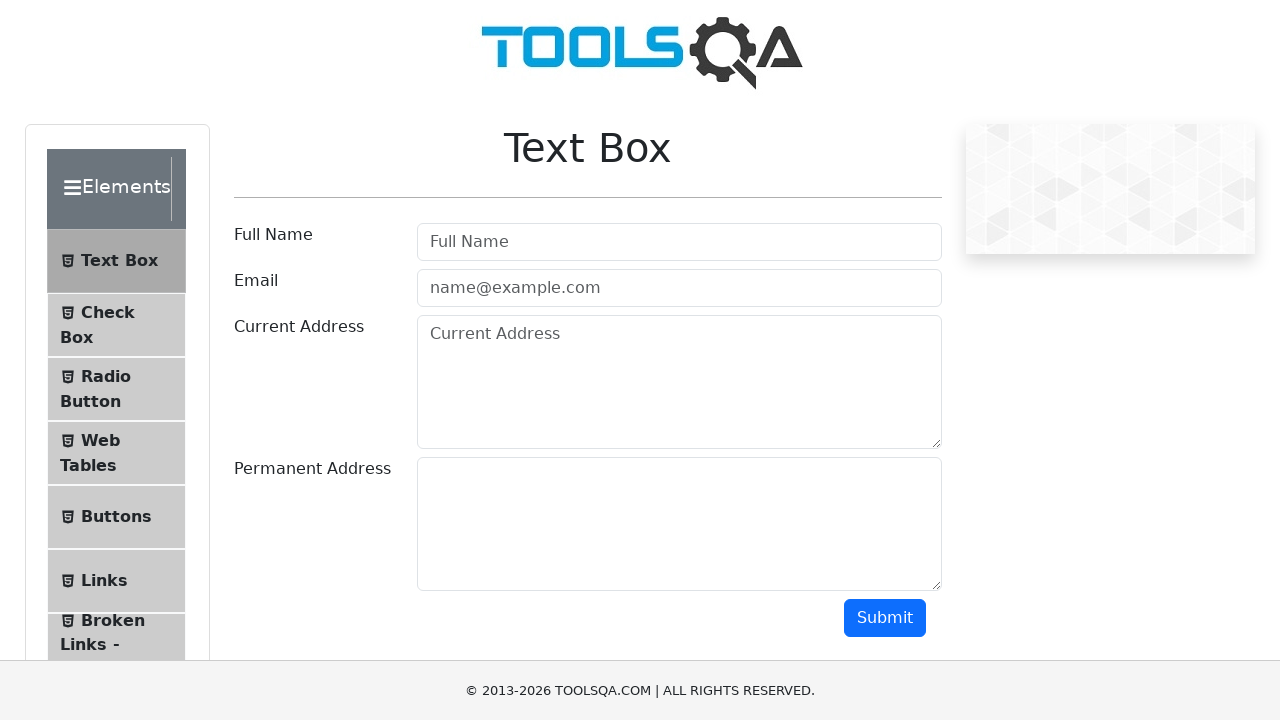

Applied red color to userName field using JavaScript
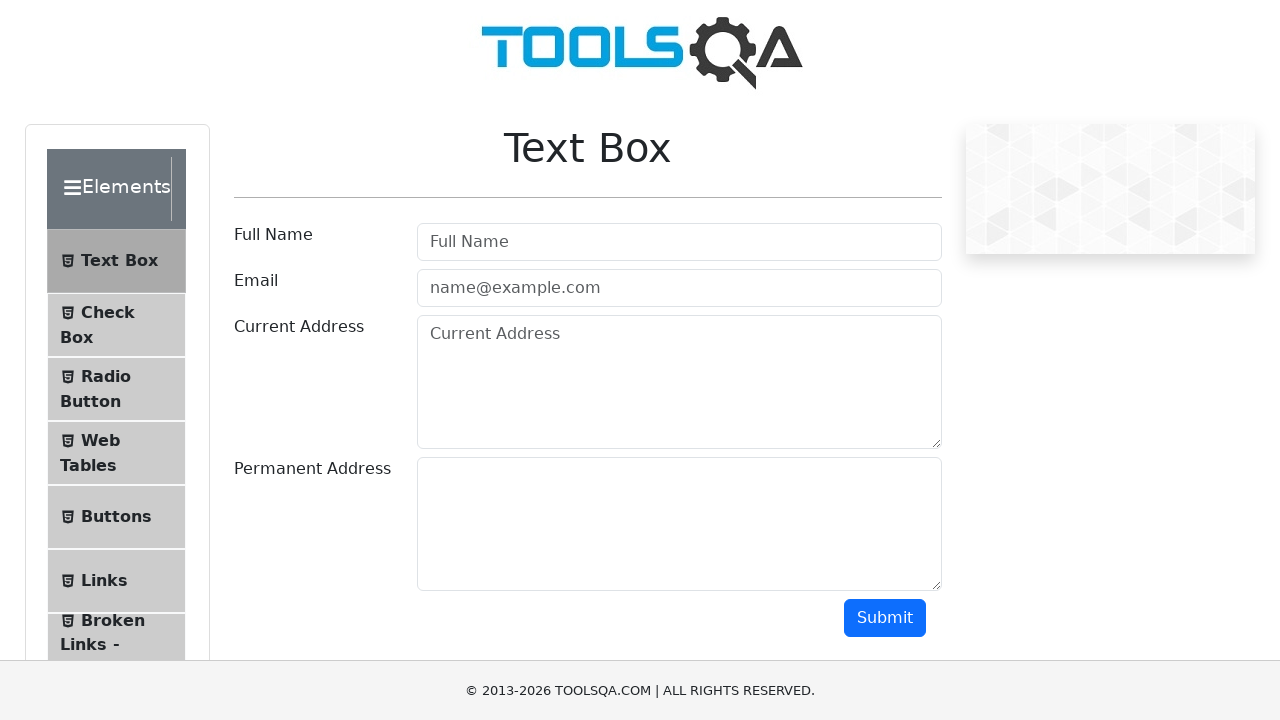

Filled userName field with 'Just a Name' on #userName
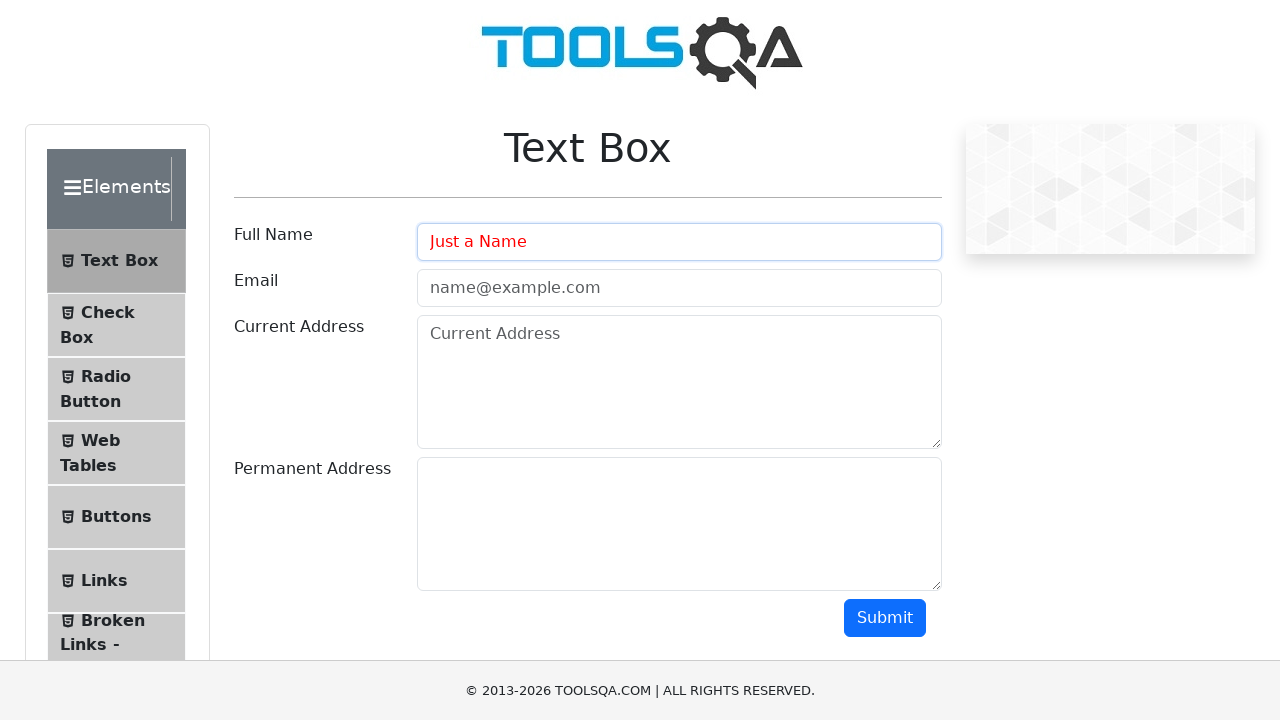

Triggered alert dialog using JavaScript
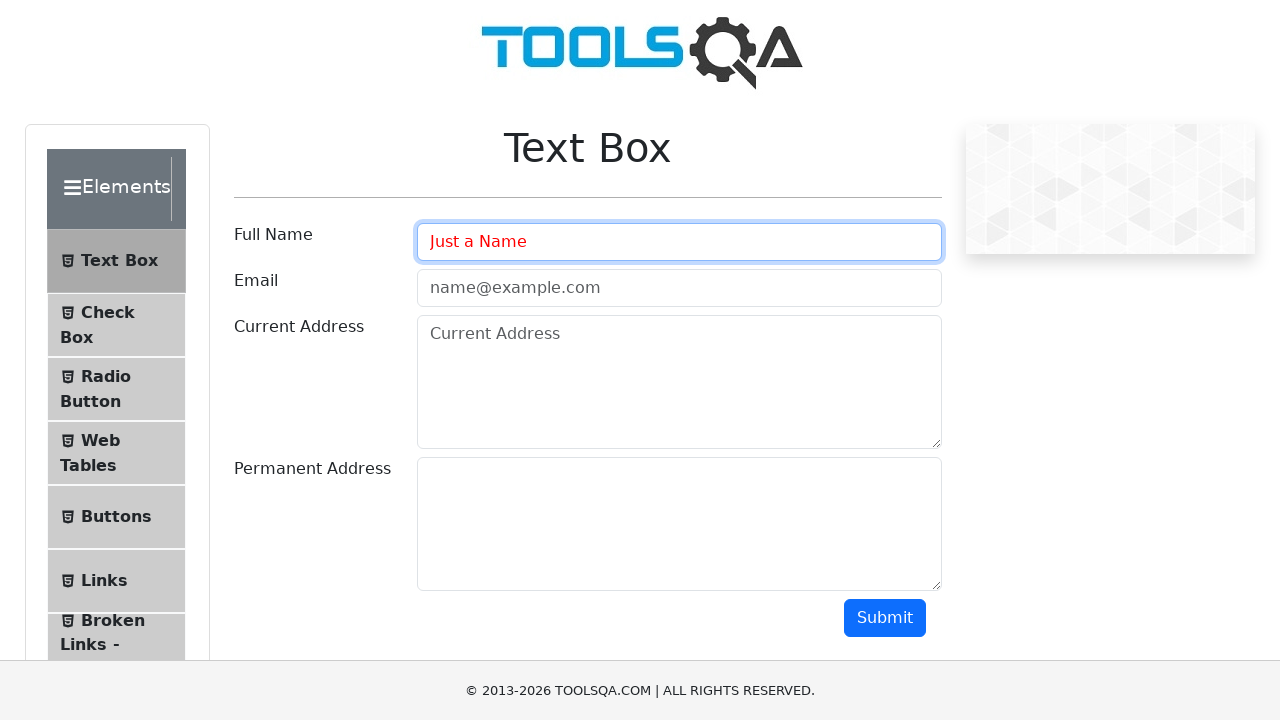

Set up dialog handler to accept alerts
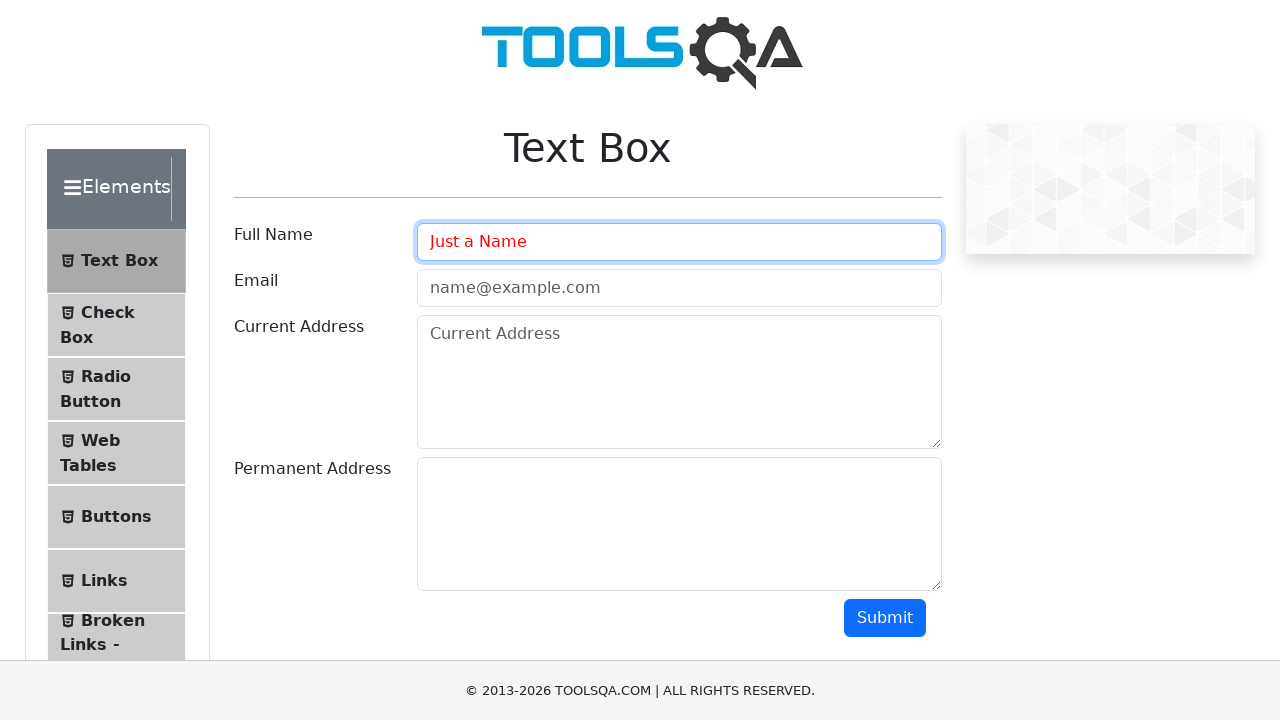

Clicked submit button to submit the form at (885, 618) on #submit
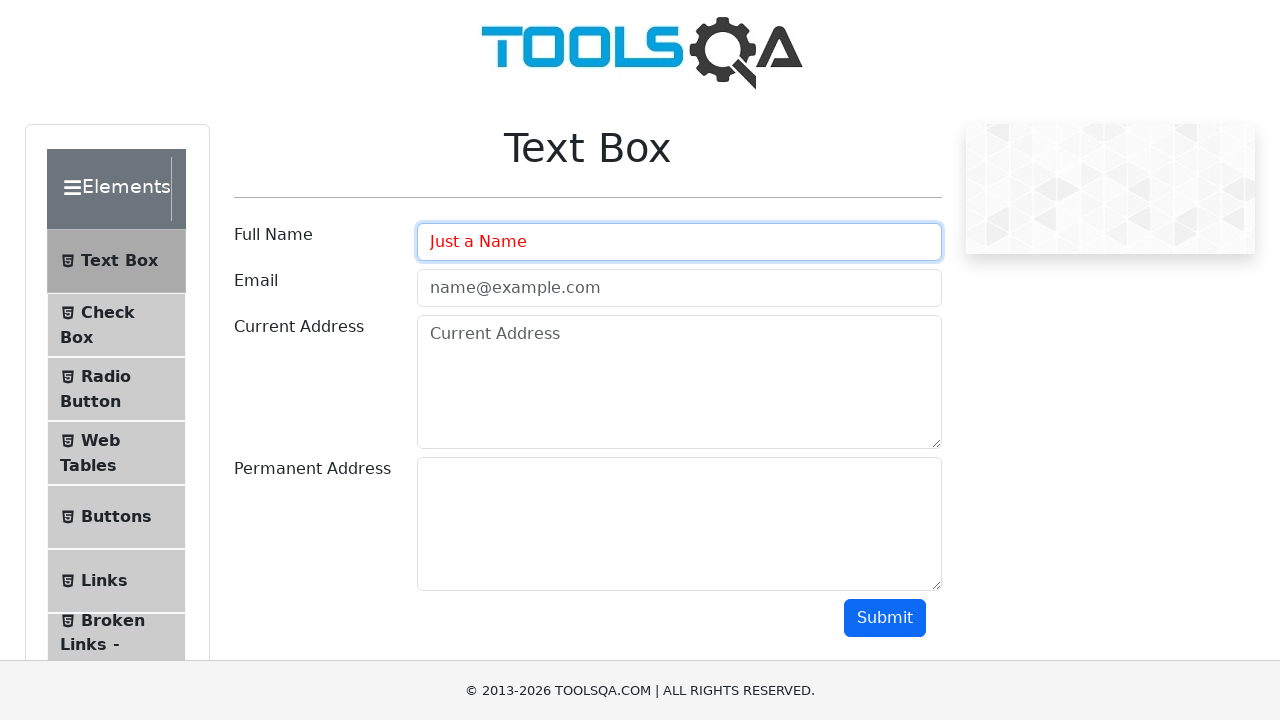

Scrolled to the 4th header-text element using JavaScript
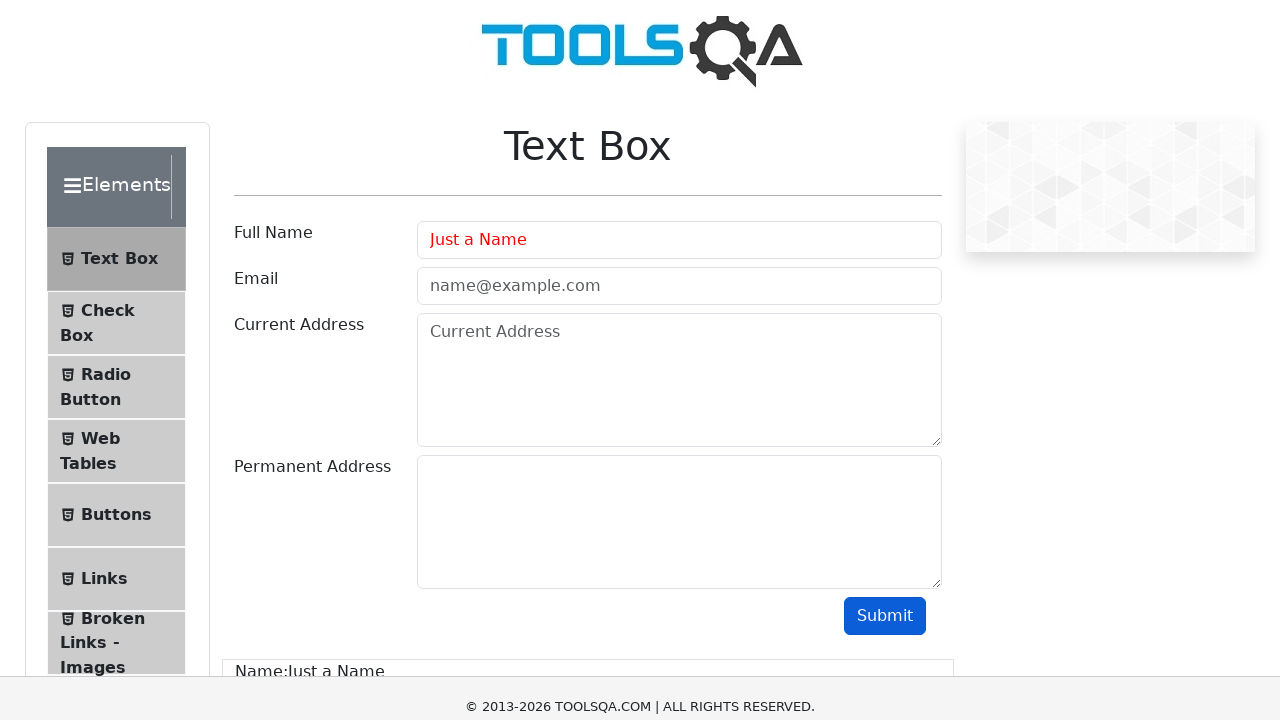

Waited 1000ms for scroll animation to complete
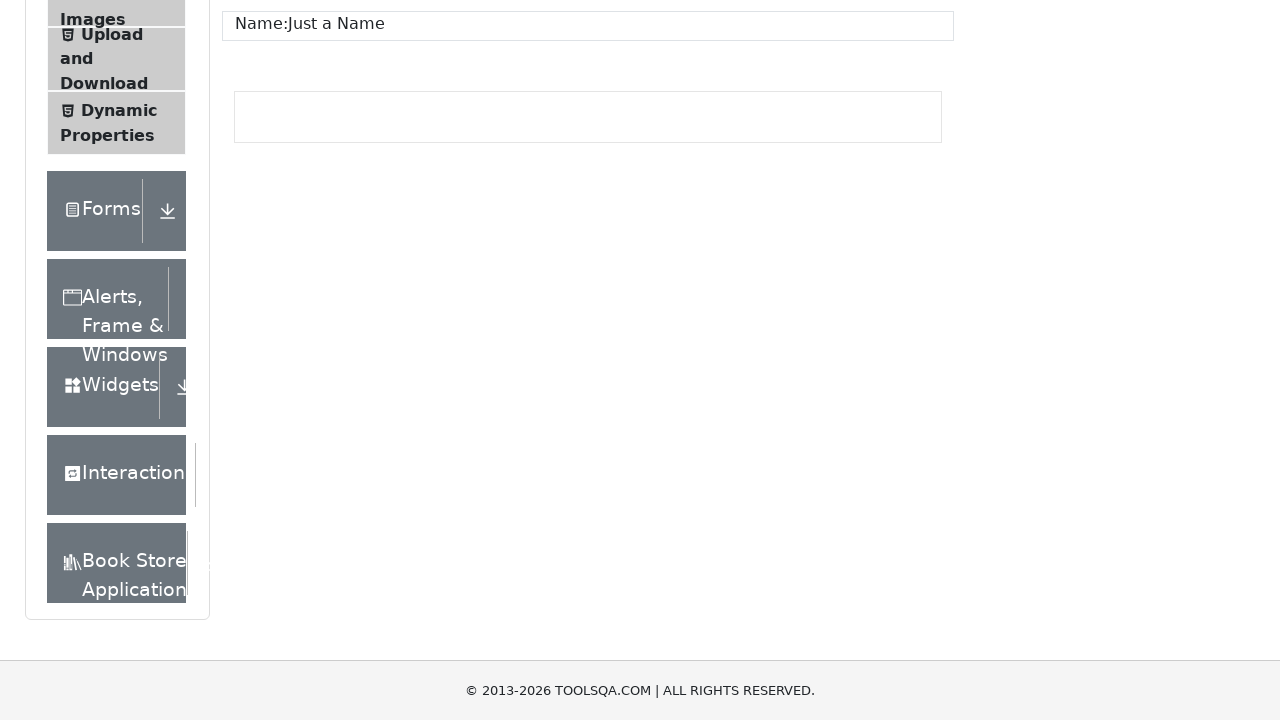

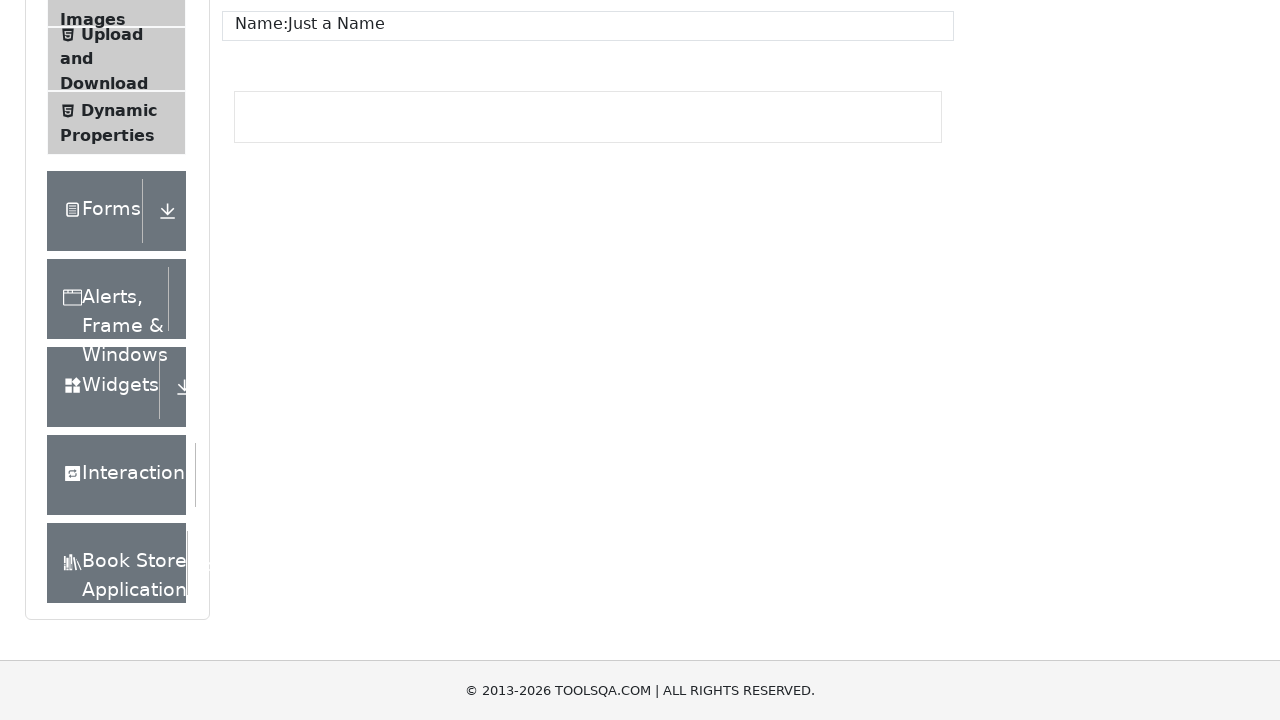